Navigates to a practice automation page and verifies that a specific link is present and accessible

Starting URL: https://rahulshettyacademy.com/AutomationPractice/

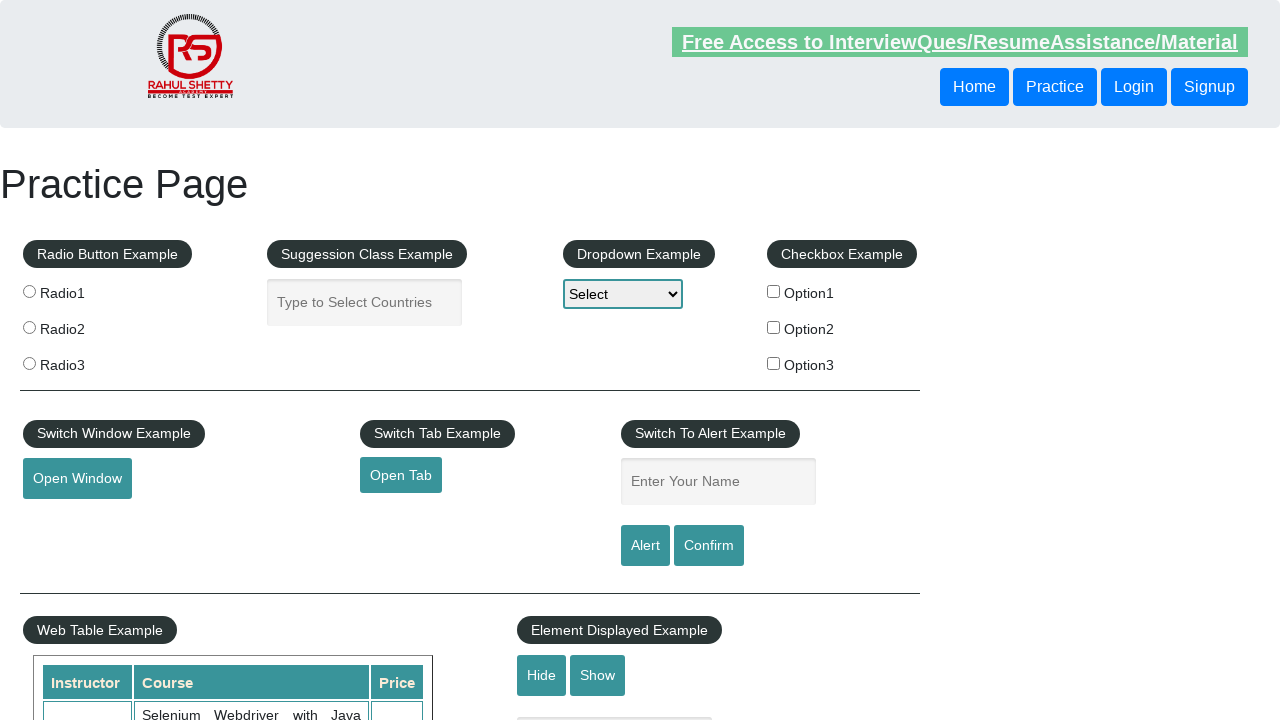

Located link element with 'soapui' in href attribute
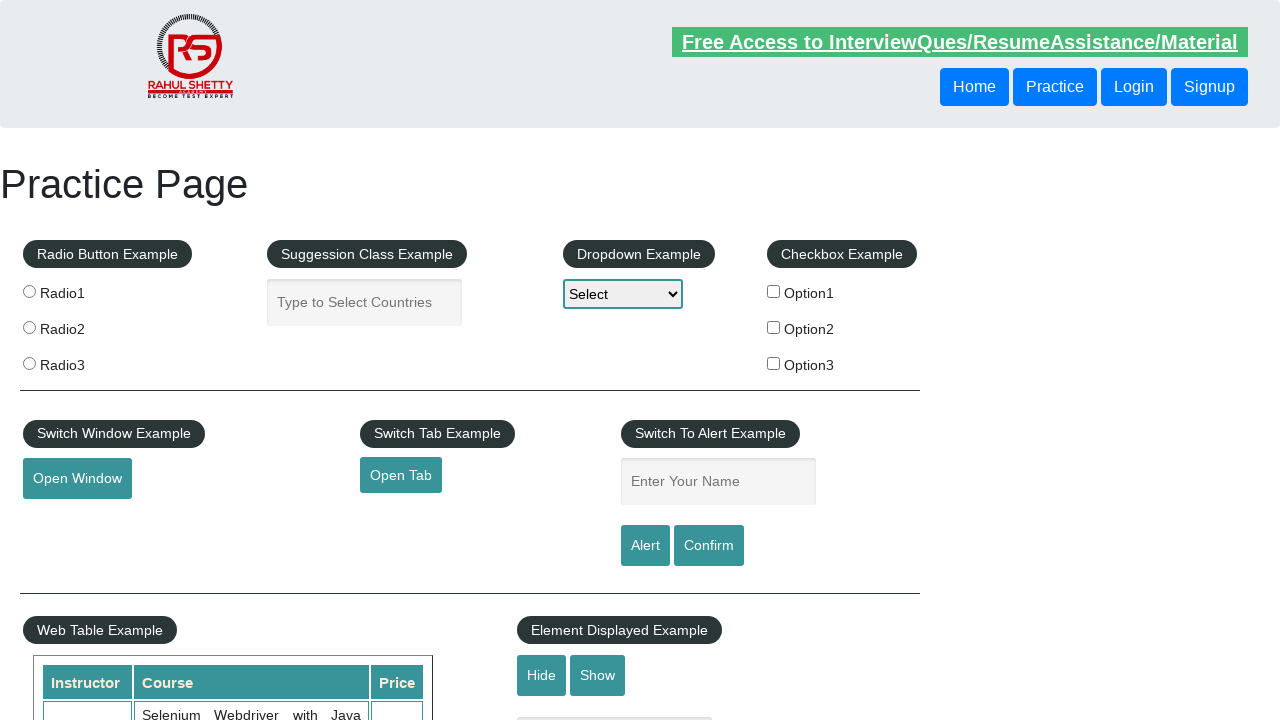

Retrieved href attribute from soapui link
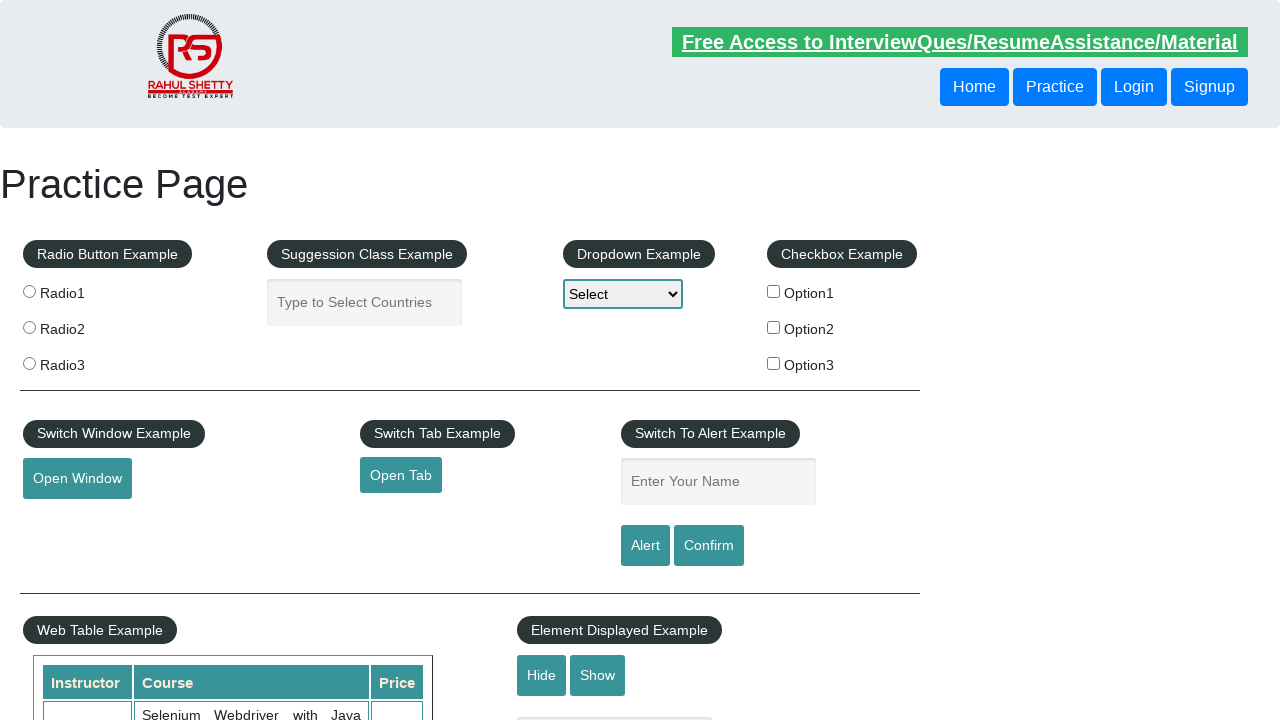

Verified that soapui link element is present and accessible on the page
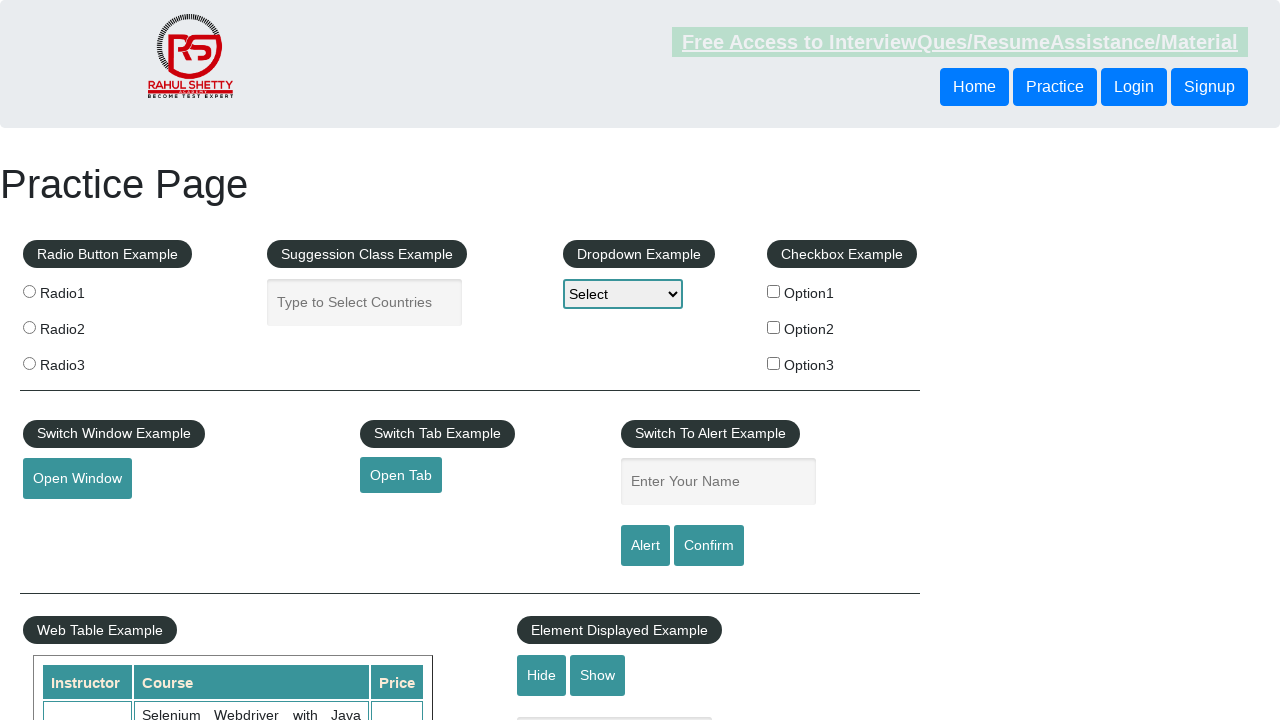

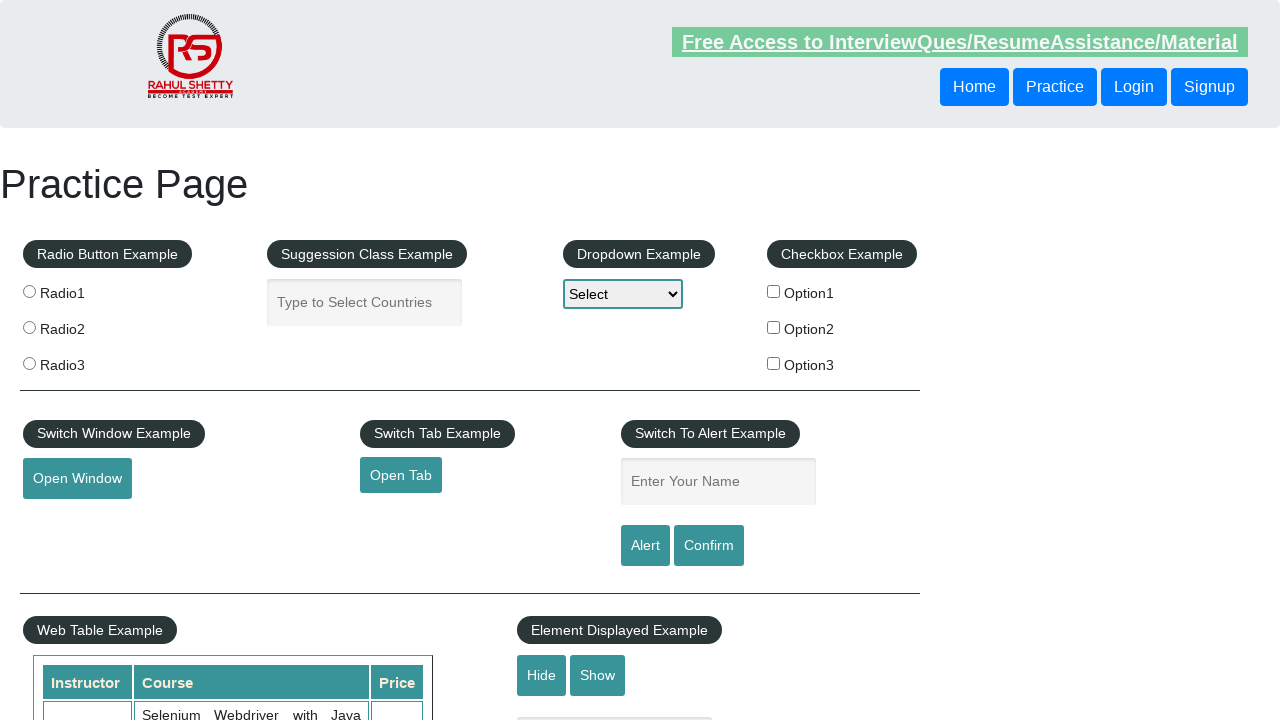